Fills out a car search form by entering city location and date range without using the calendar picker

Starting URL: https://ilcarro.web.app/search

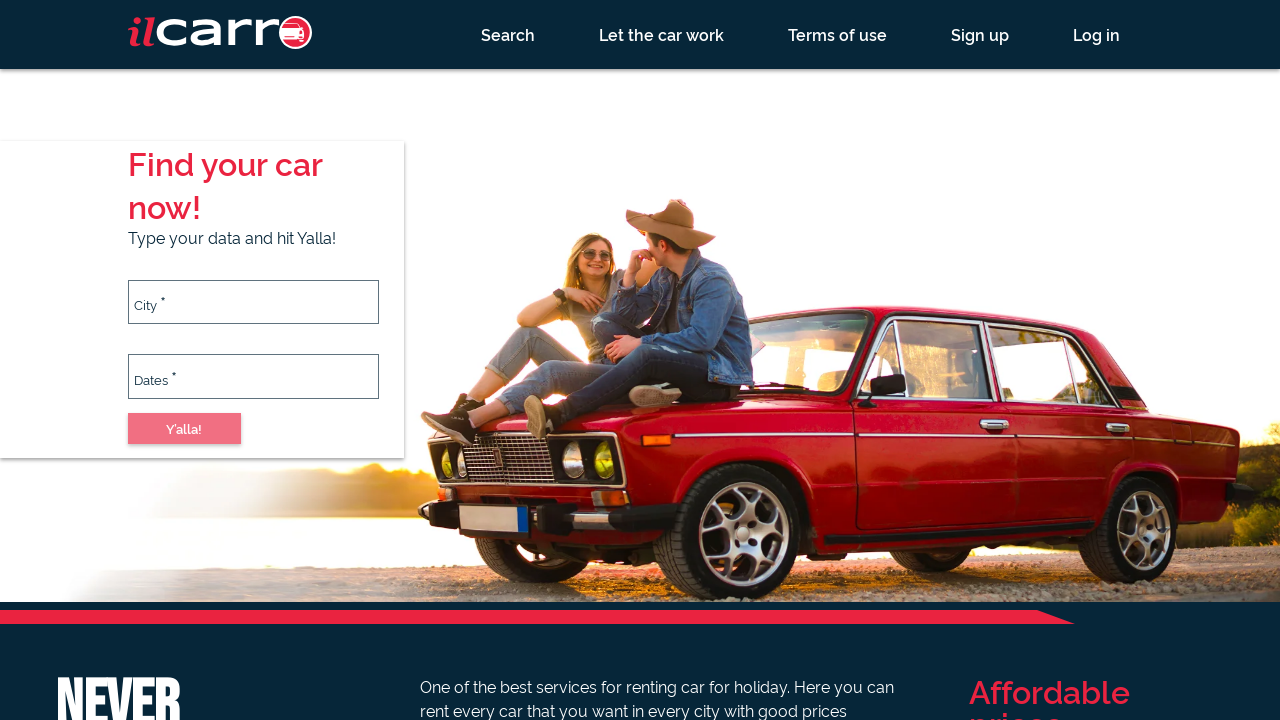

Clicked on city input field at (253, 302) on #city
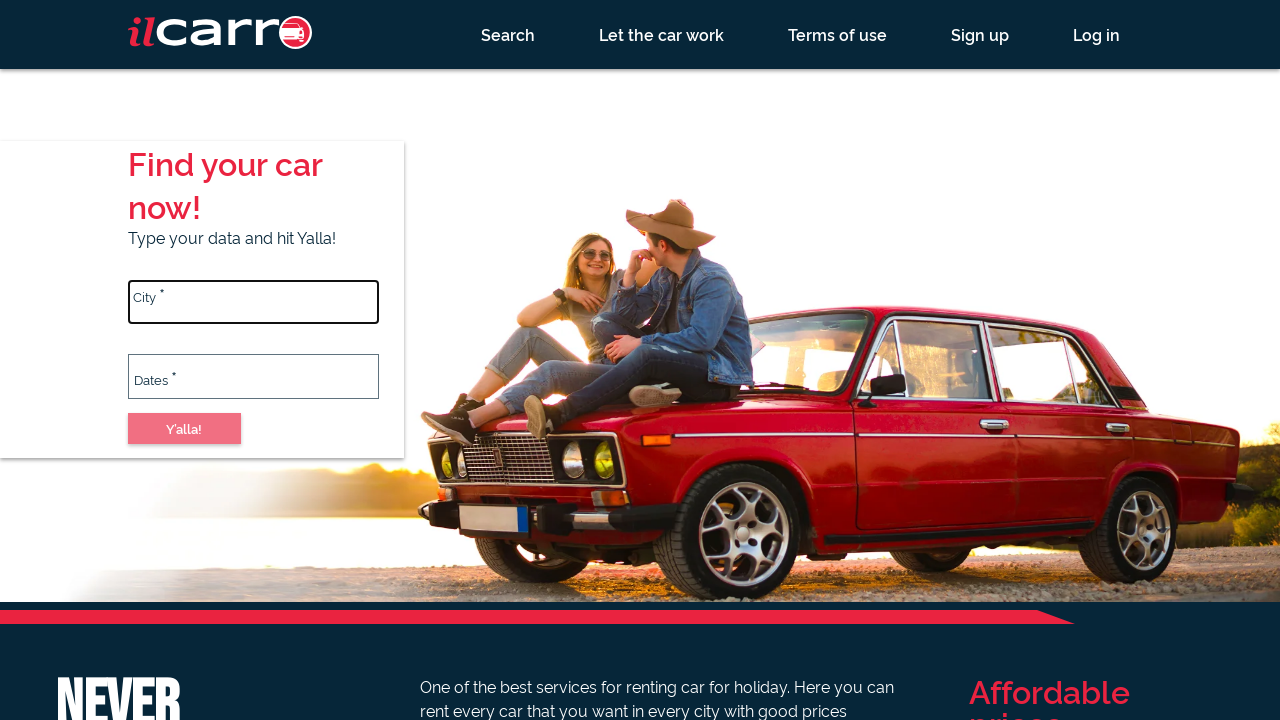

Entered 'New York' in city field on #city
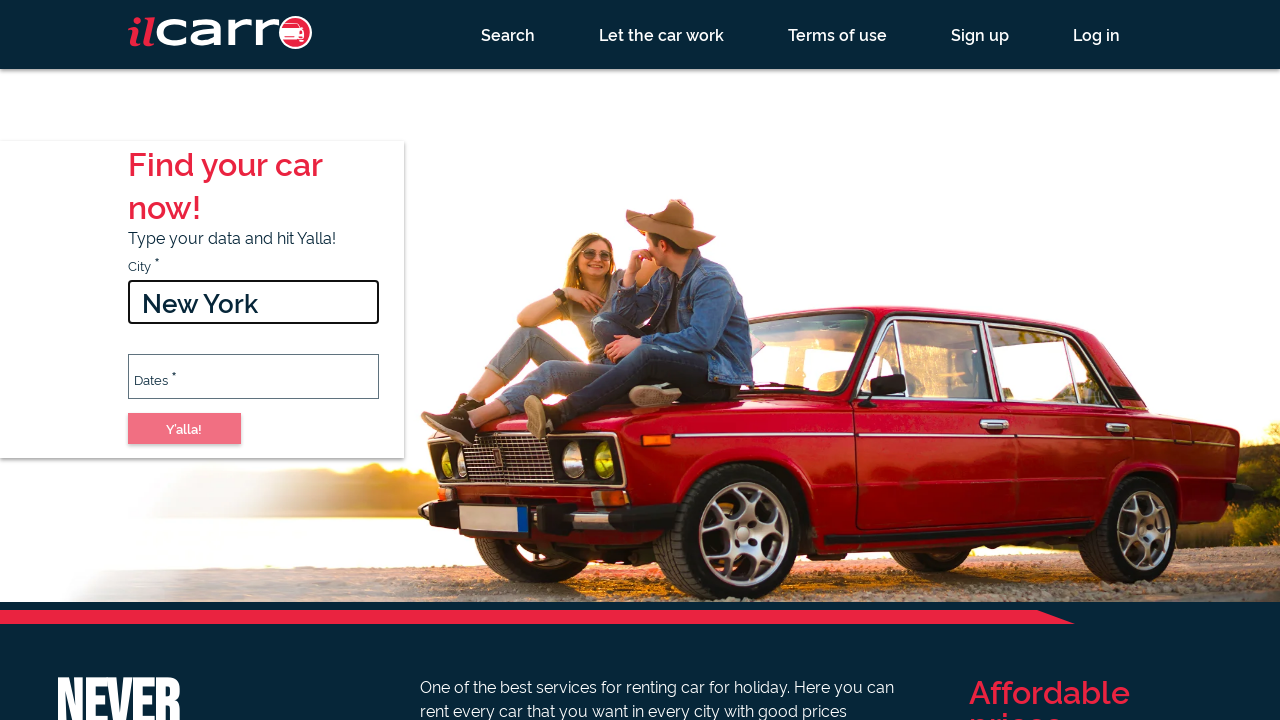

Moved mouse to city dropdown area at (128, 307)
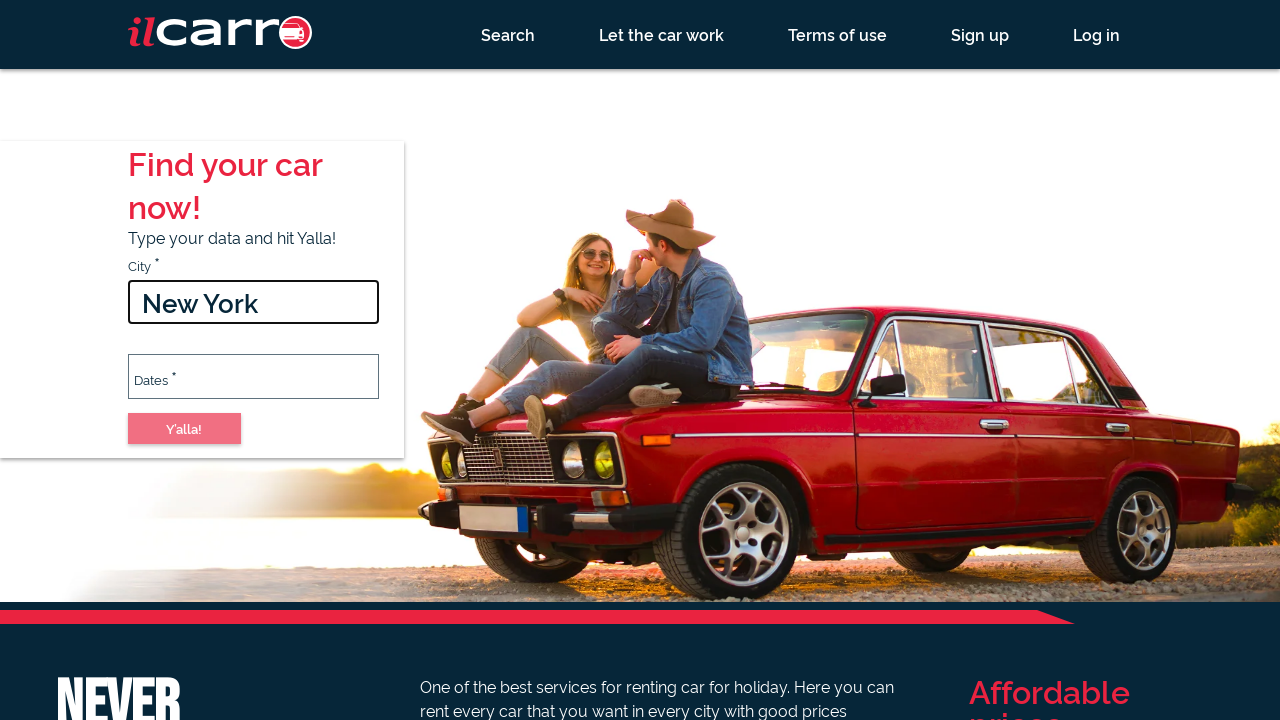

Clicked city dropdown to select option at (128, 307)
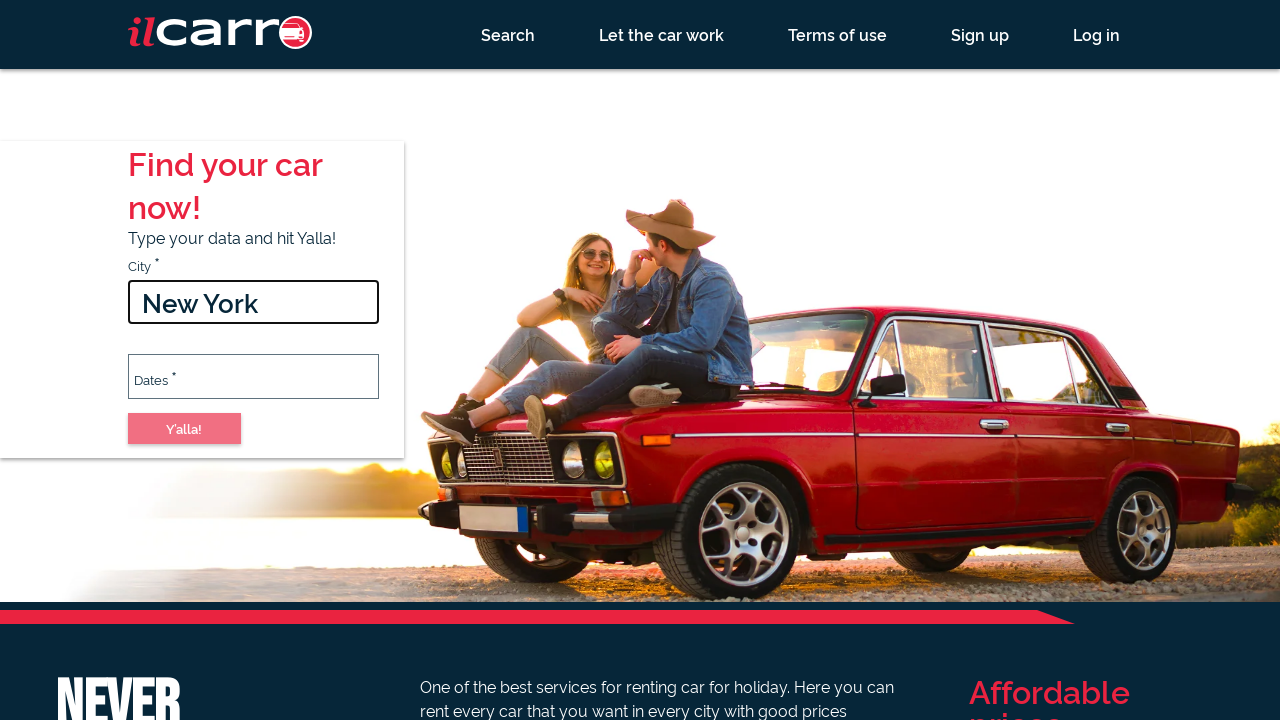

Clicked on date range input field at (253, 376) on #dates
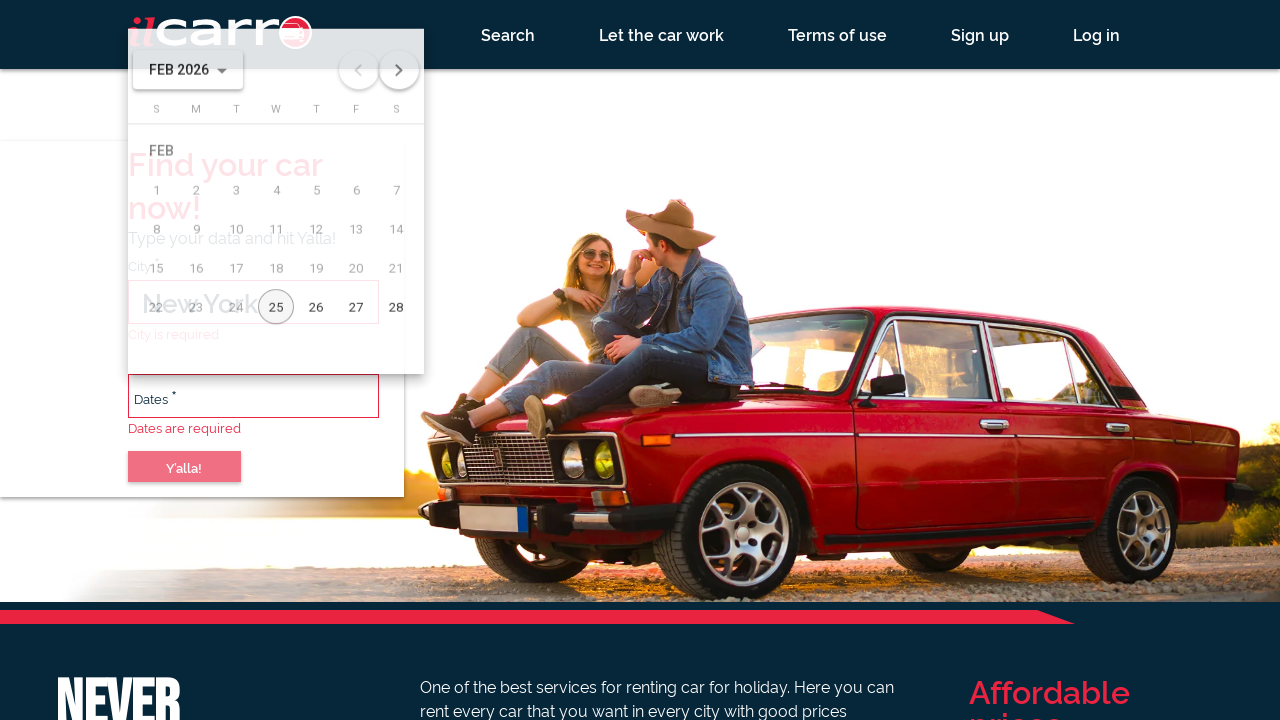

Entered date range '12/15/2024 - 12/20/2024' without using calendar picker on #dates
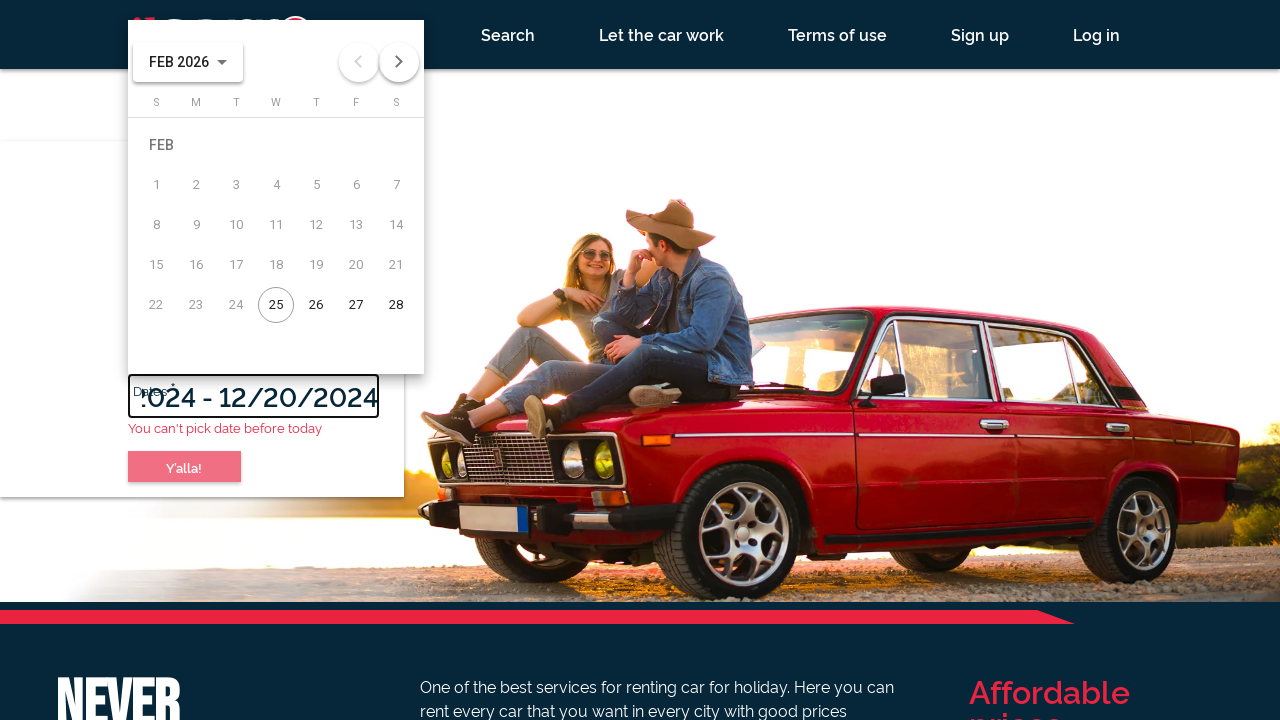

Pressed Enter to submit the car search form
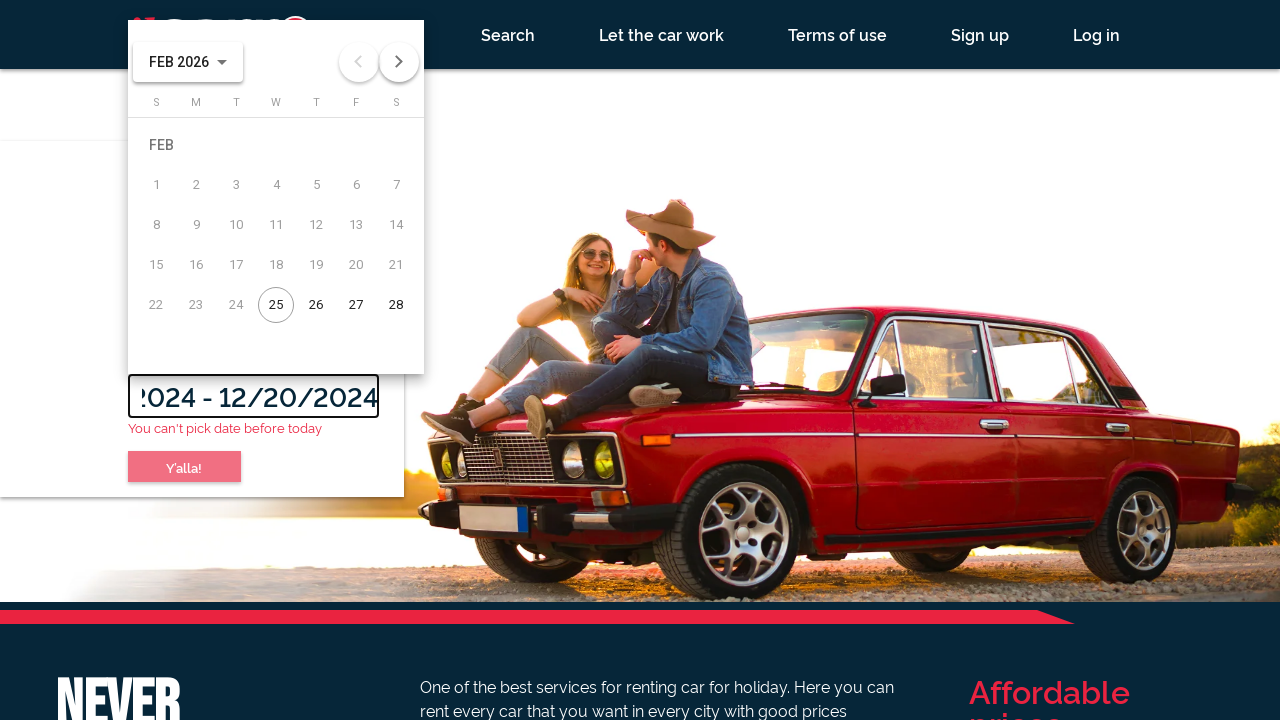

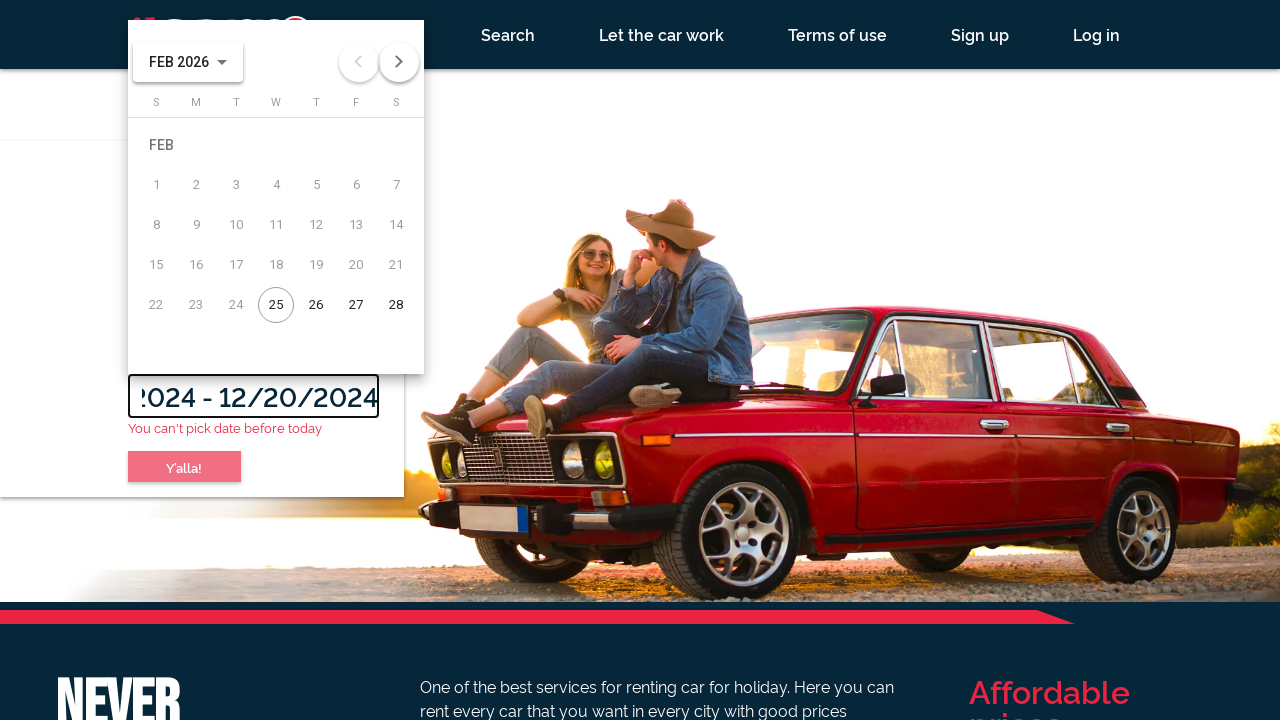